Tests enabling a disabled text input by clicking the Enable button and verifying the input becomes enabled

Starting URL: https://the-internet.herokuapp.com/dynamic_controls

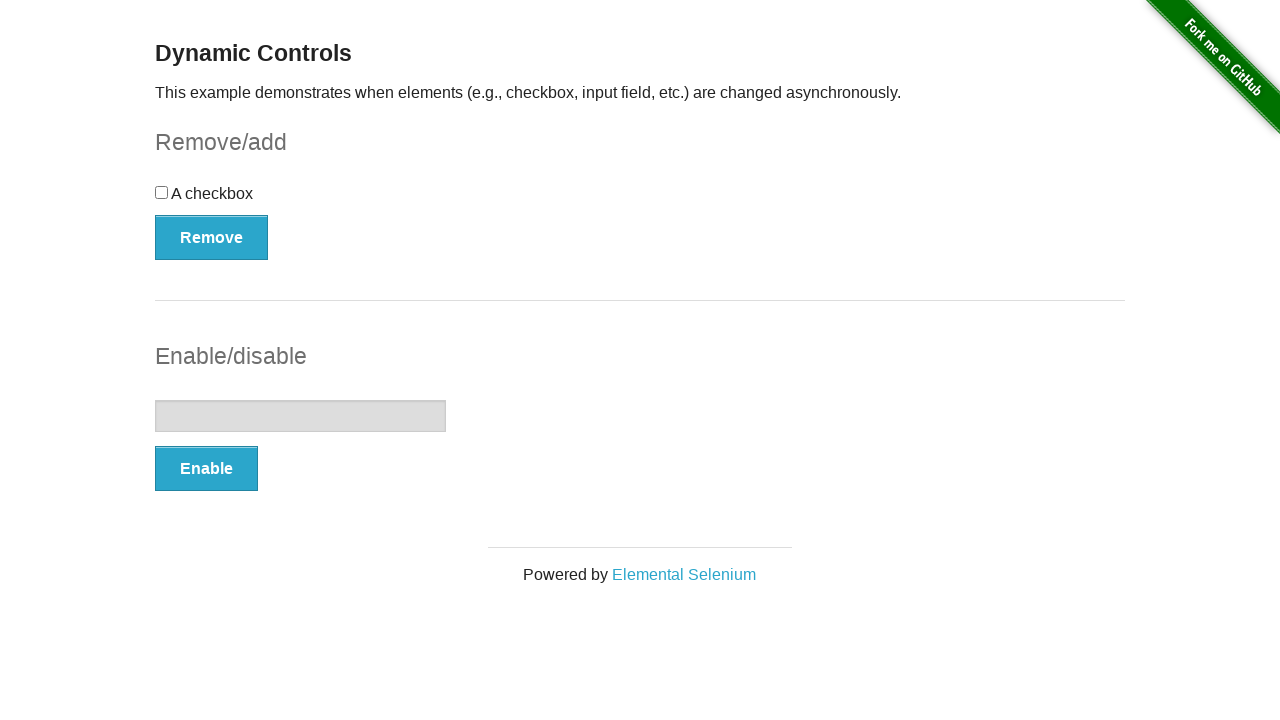

Waited for Enable button to be present
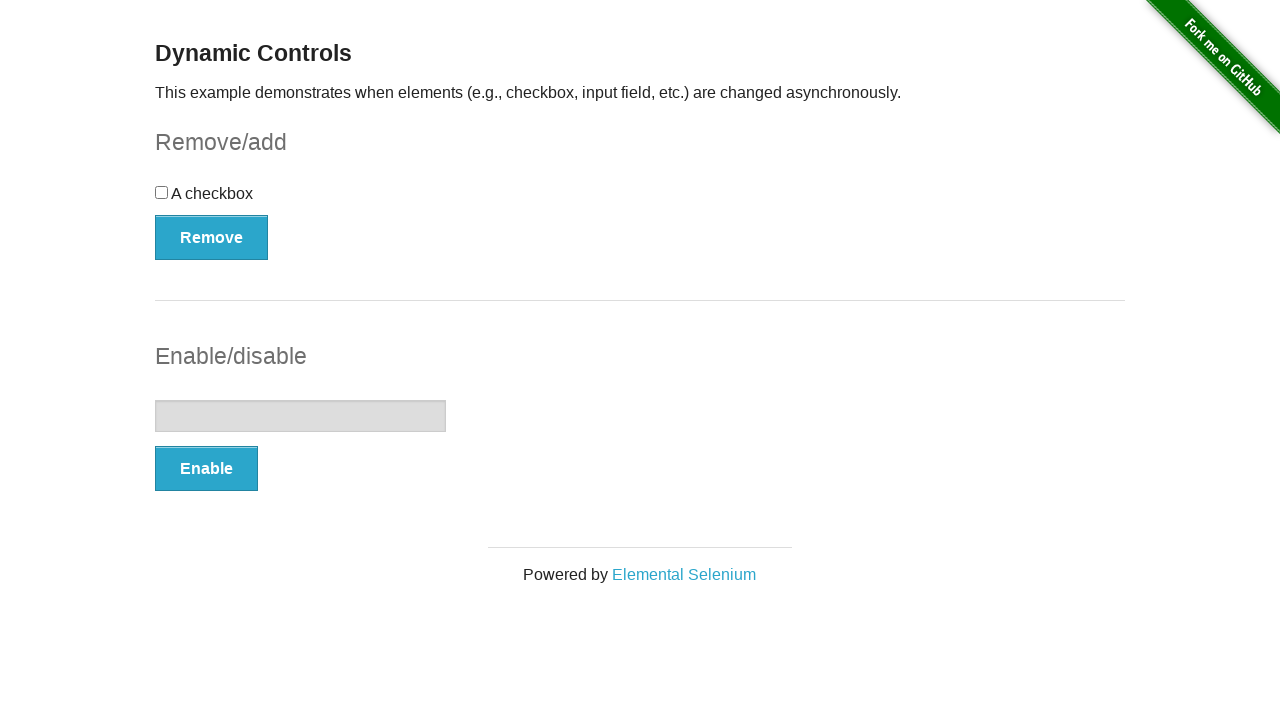

Clicked Enable button at (206, 469) on button:has-text('Enable')
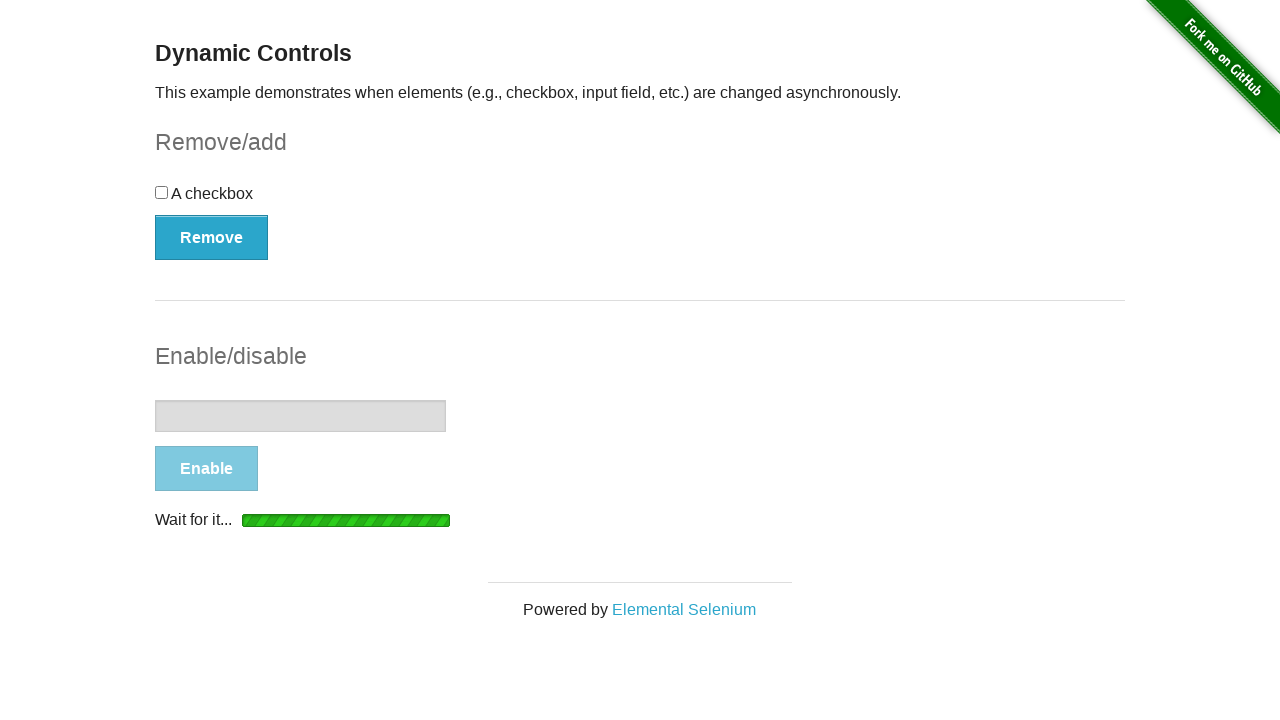

Waited for text input to become enabled
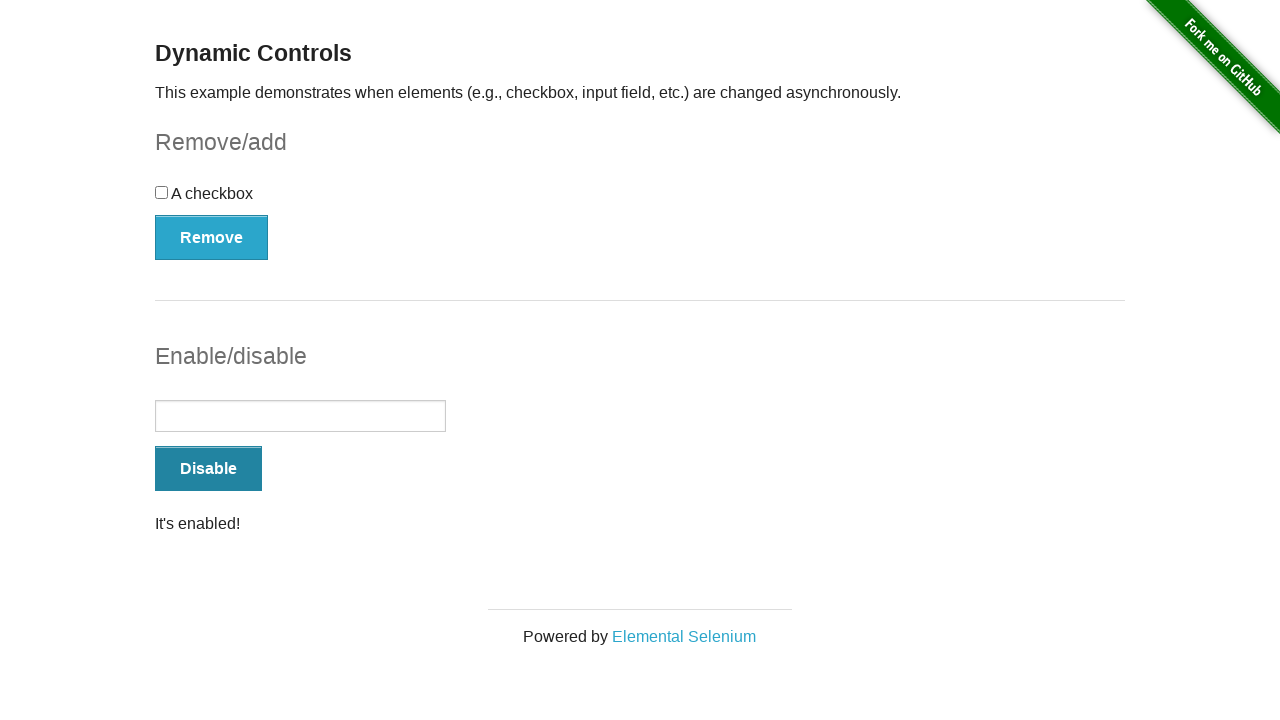

Located the text input field
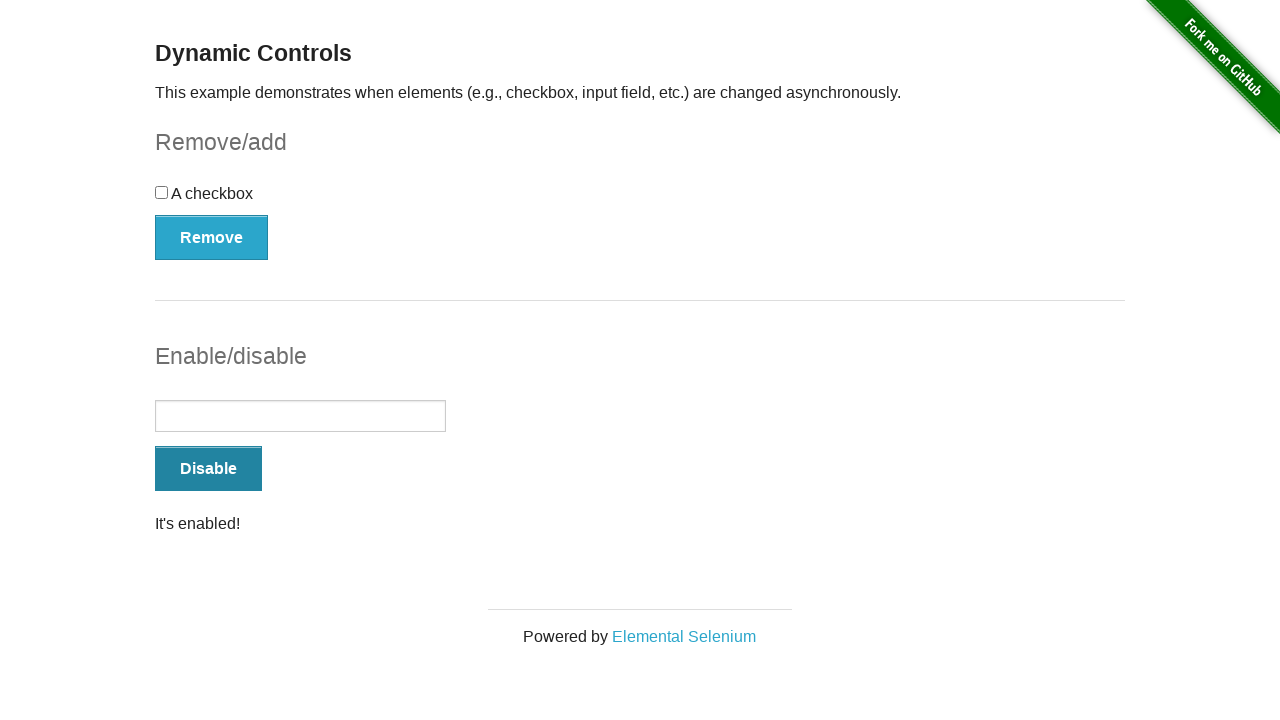

Verified text input is enabled
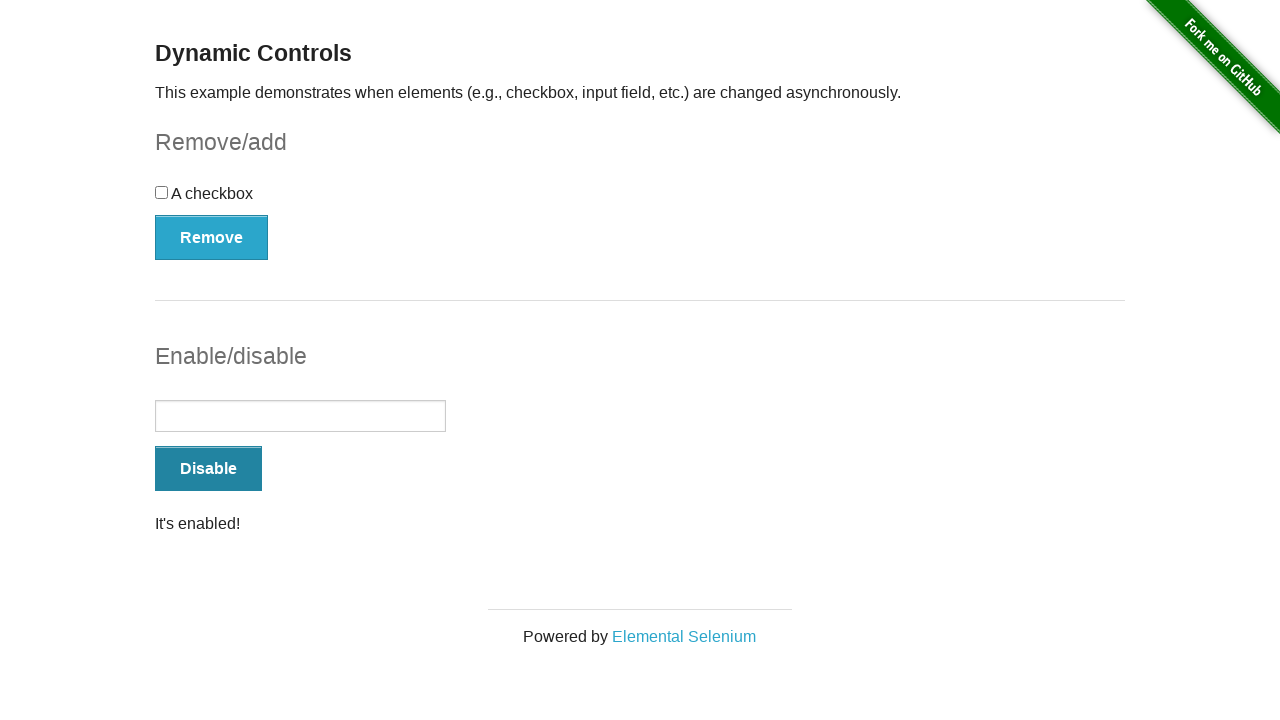

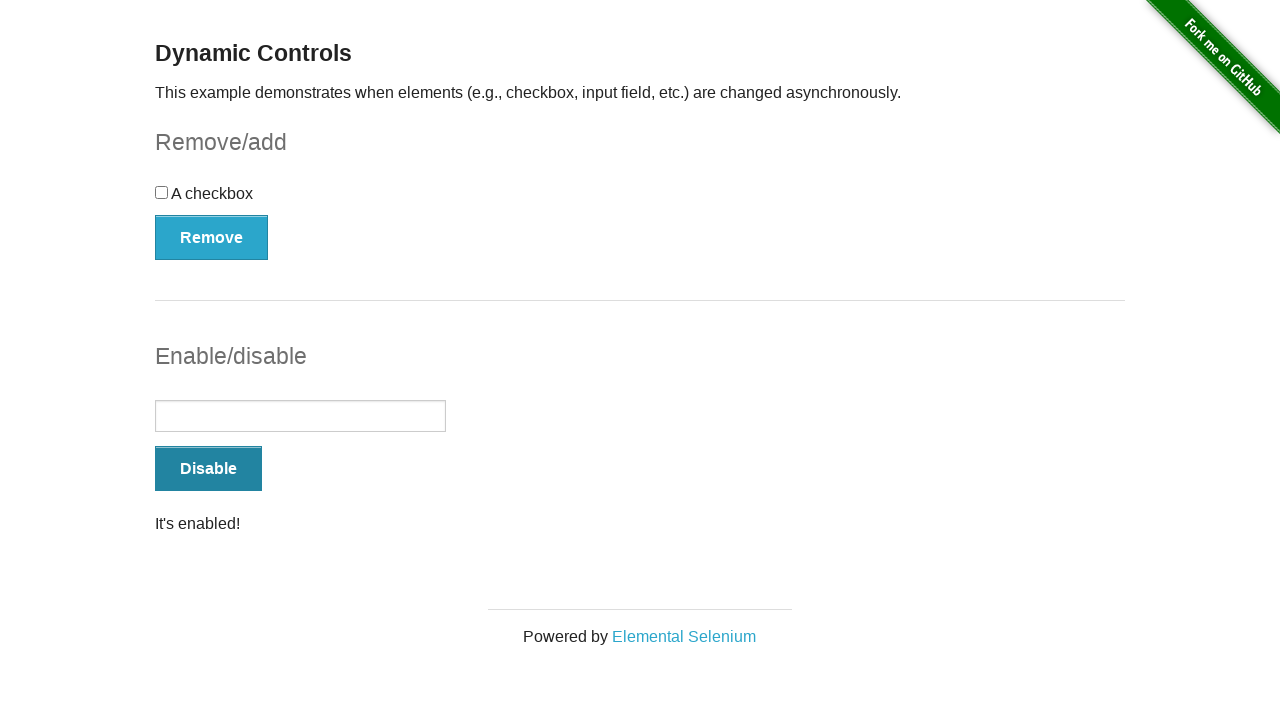